Tests sign-up form validation when username is blank - fills only password and verifies alert message for missing username

Starting URL: https://www.demoblaze.com/index.html

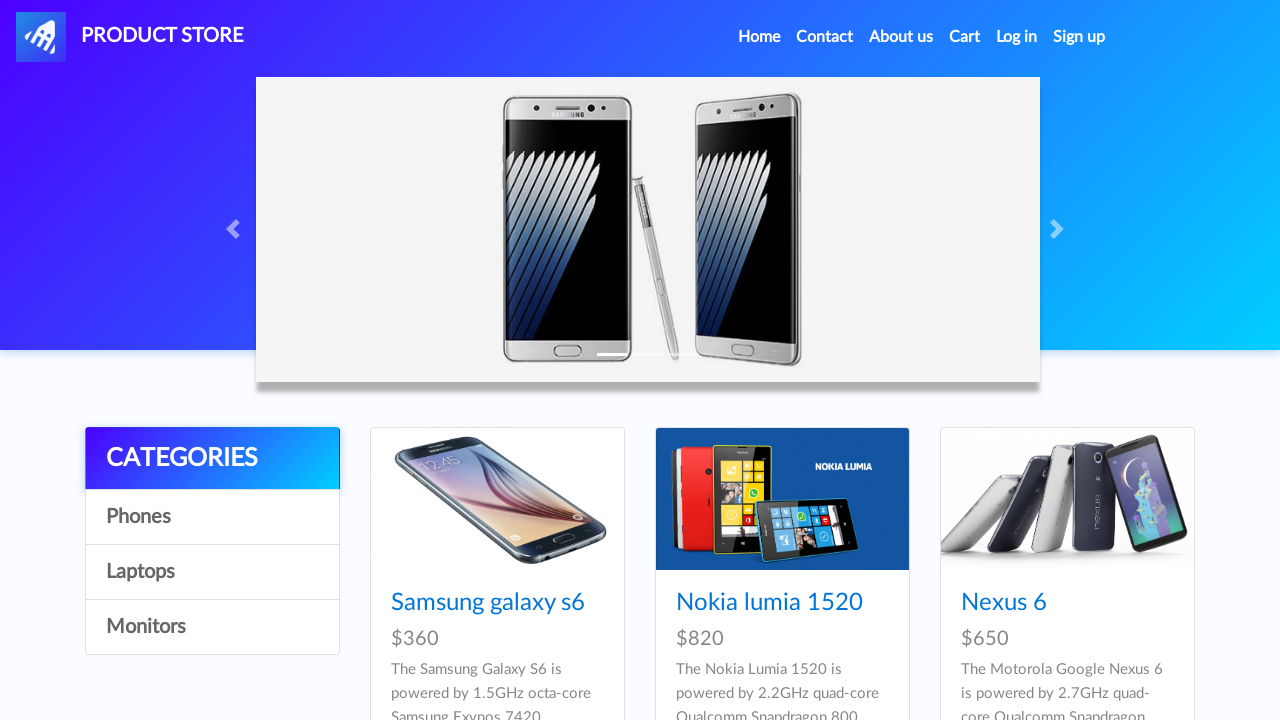

Clicked Sign Up button in navigation at (1079, 37) on a#signin2
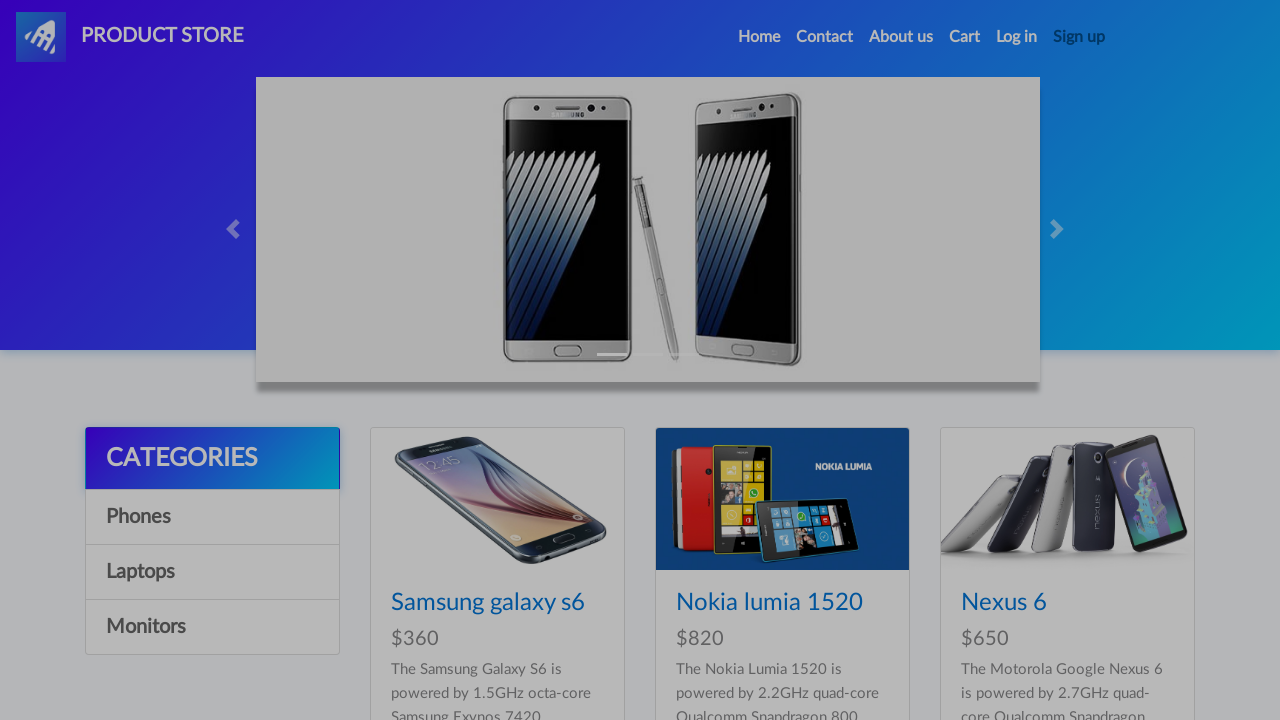

Sign-up modal appeared with password field visible
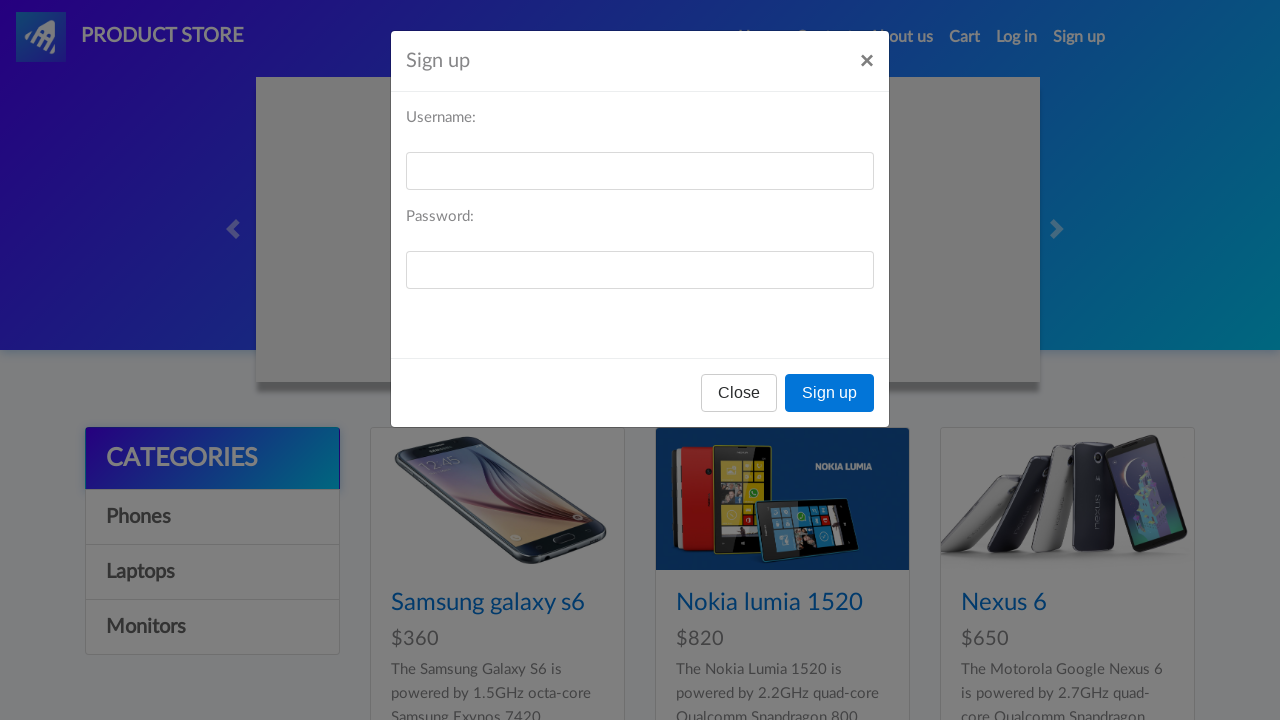

Filled password field with 'Aa123456', leaving username blank on input#sign-password
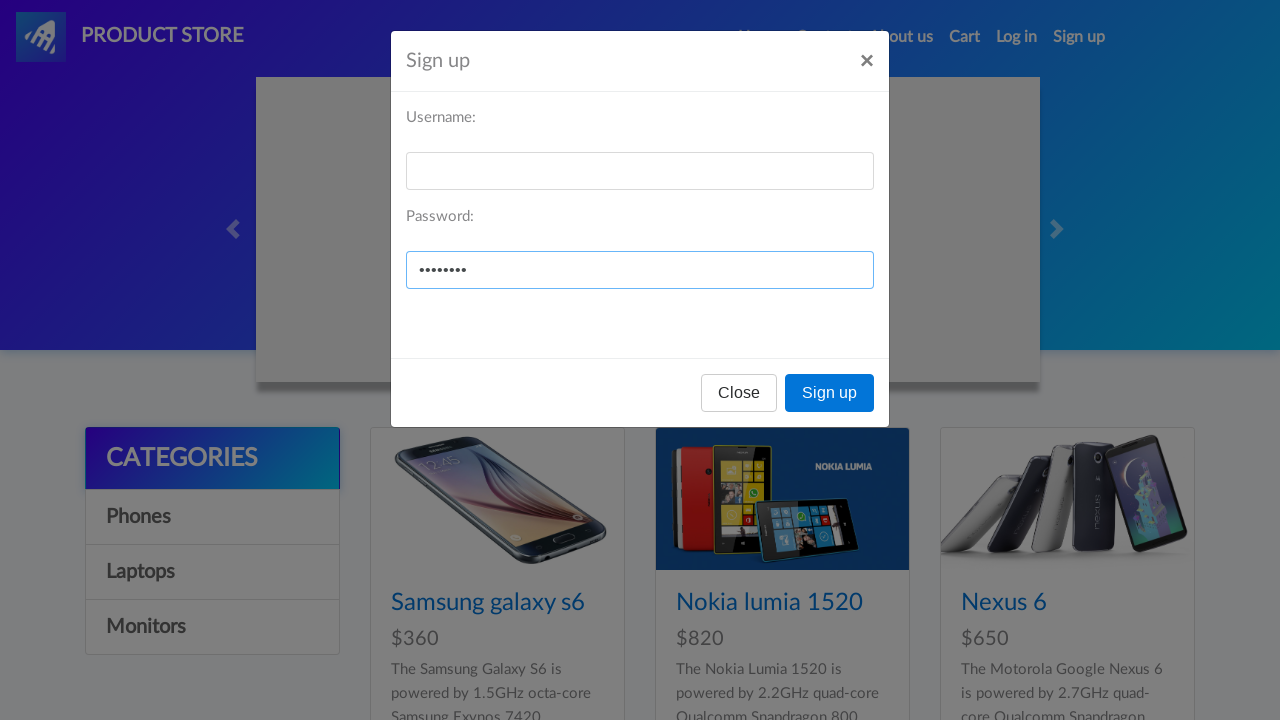

Clicked Sign Up button in modal to submit form at (830, 393) on button[onclick='register()']
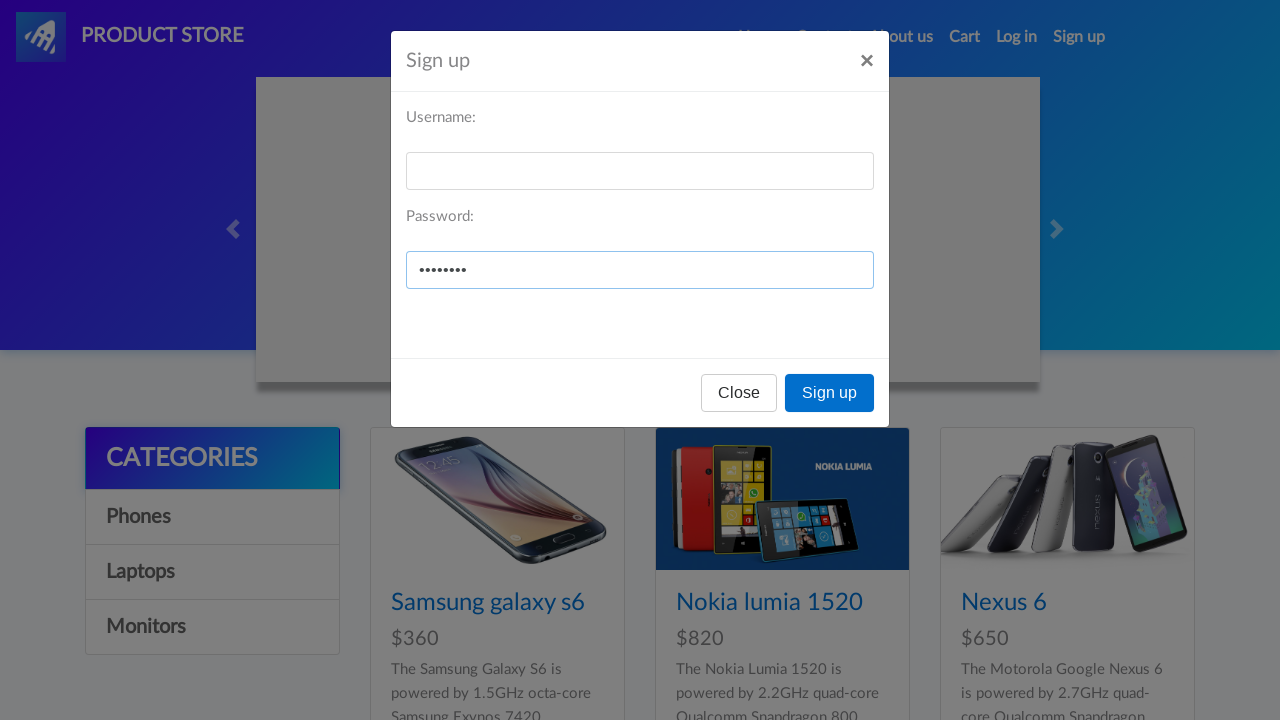

Set up dialog handler to accept alerts
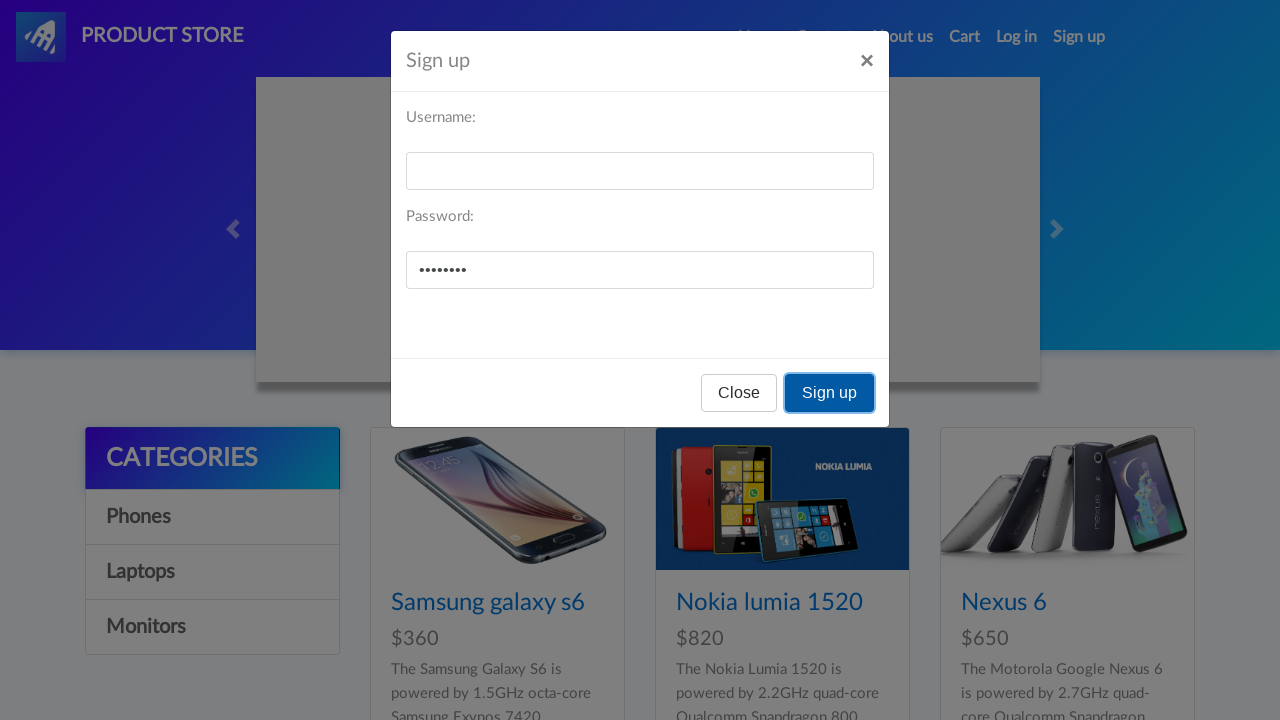

Waited 1 second for alert message to display for missing username
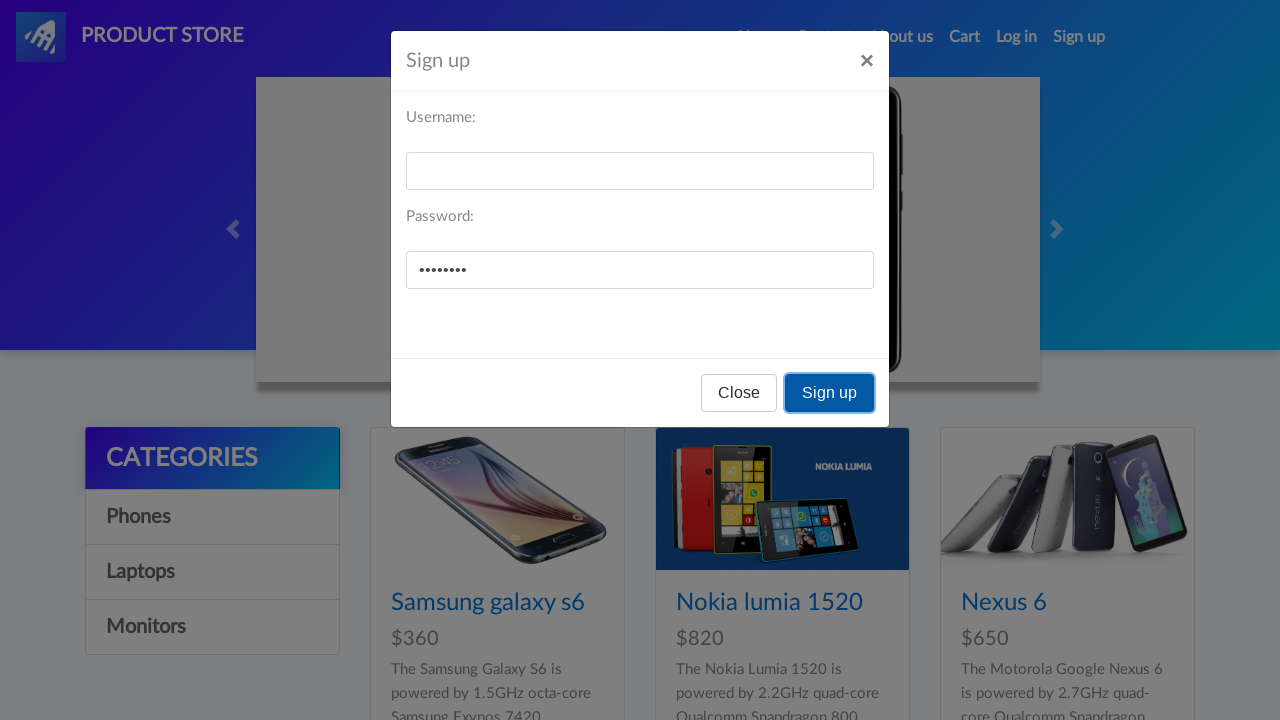

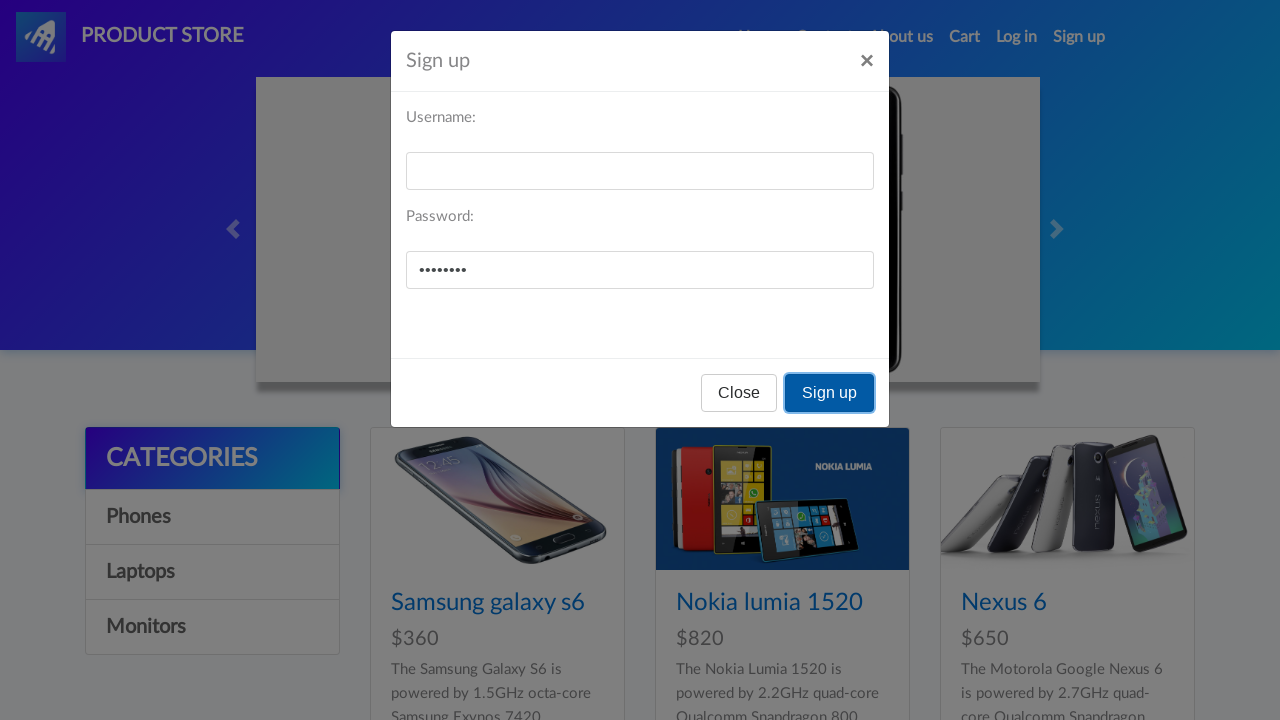